Tests dynamic controls page by toggling checkbox add/remove and input enable/disable multiple times

Starting URL: https://the-internet.herokuapp.com/

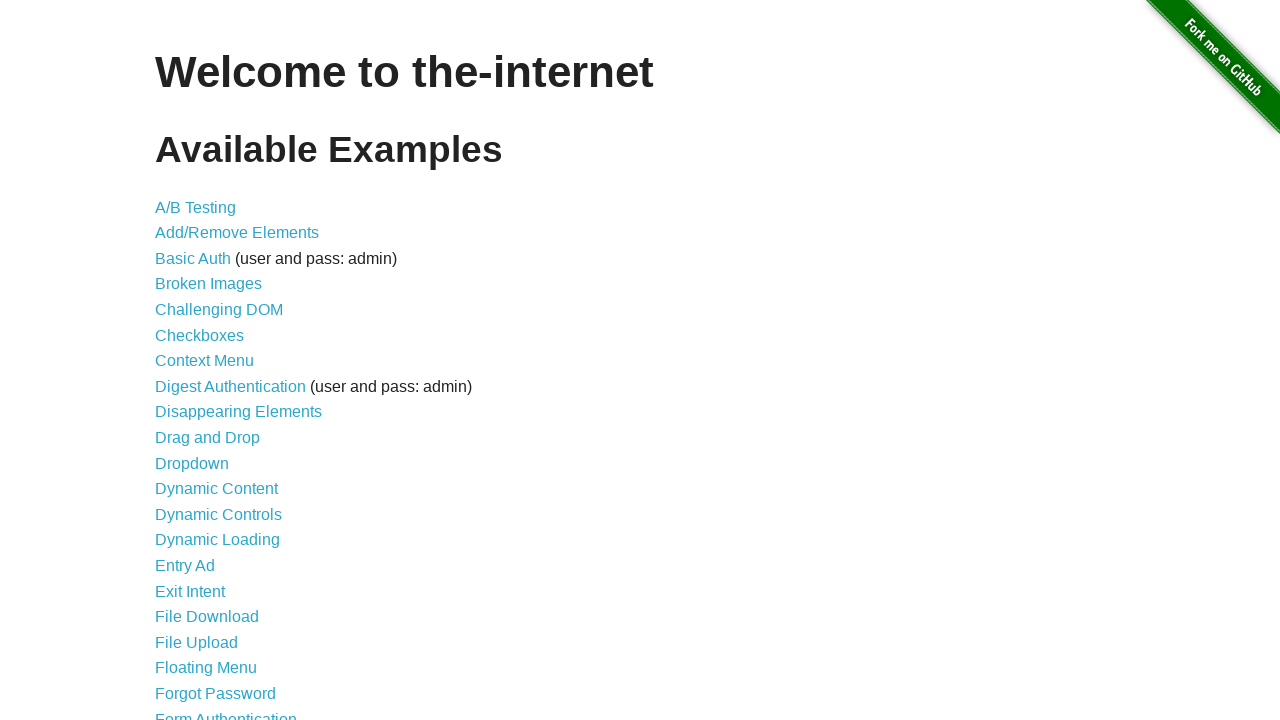

Clicked on Dynamic Controls link at (218, 514) on xpath=//*[contains(text(), 'Dynamic Controls')]
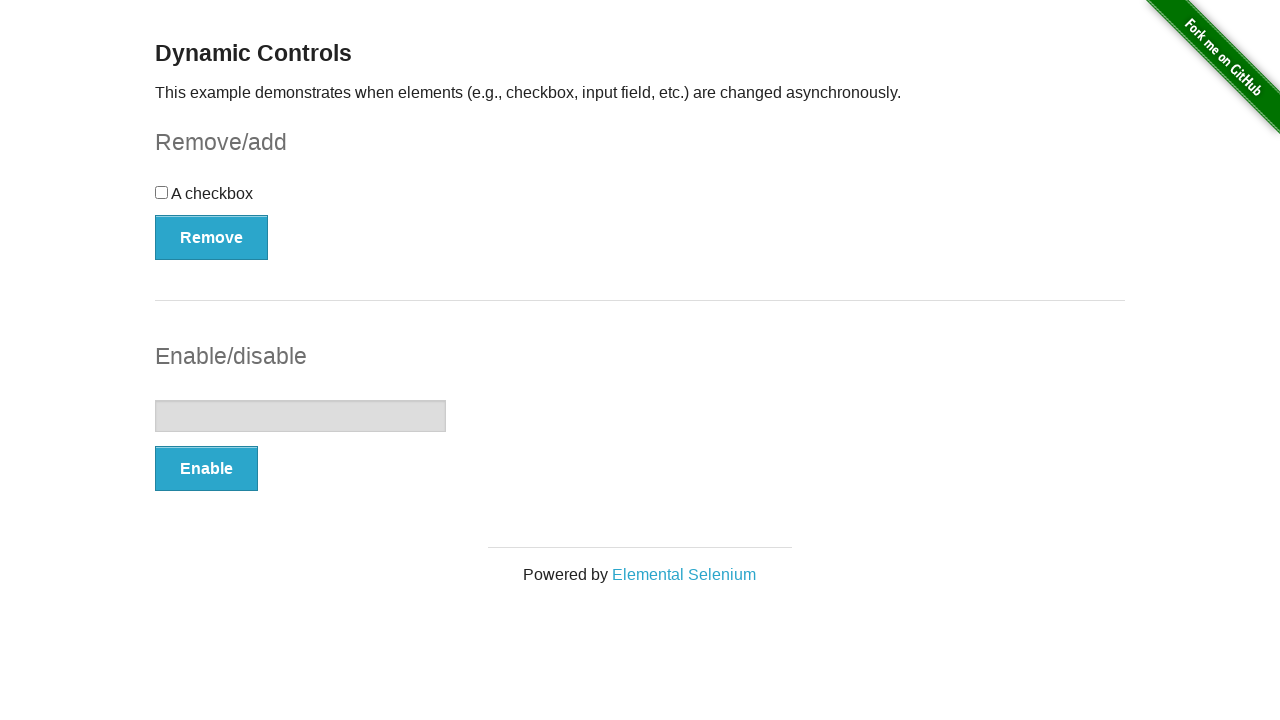

Dynamic Controls page loaded and checkbox button is visible
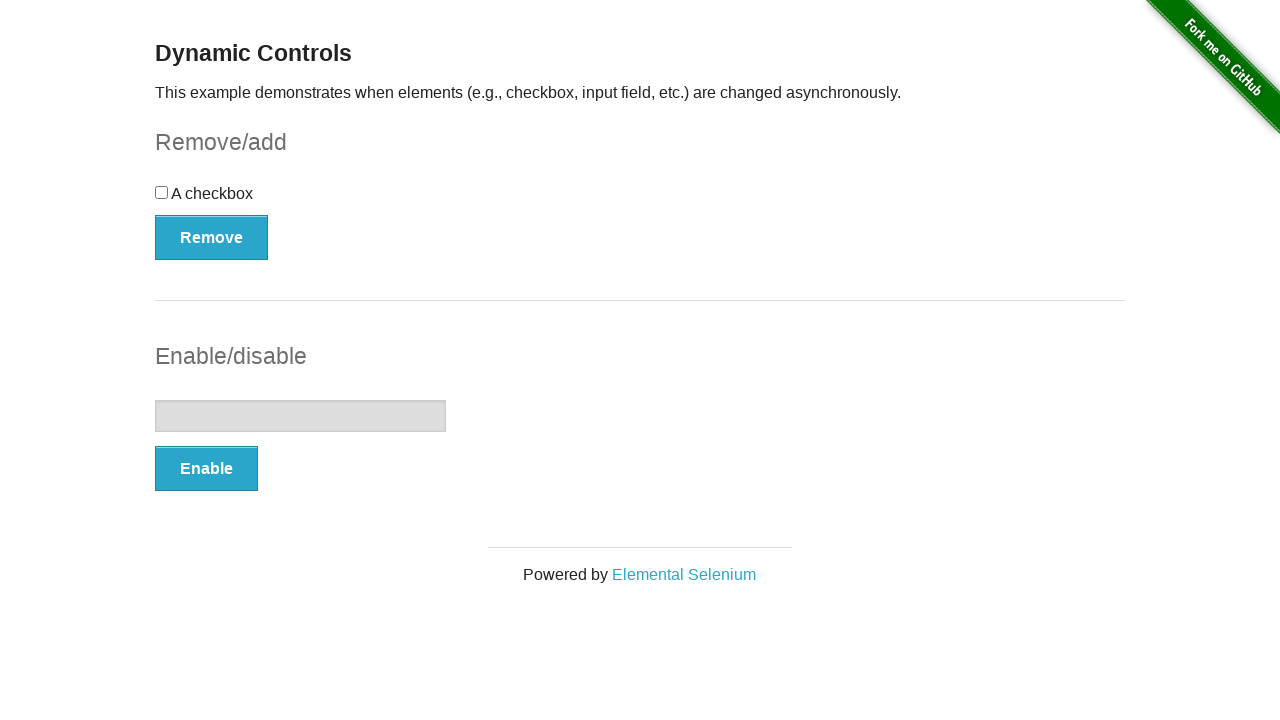

Cycle 1: Clicked checkbox at (162, 192) on input[type="checkbox"]
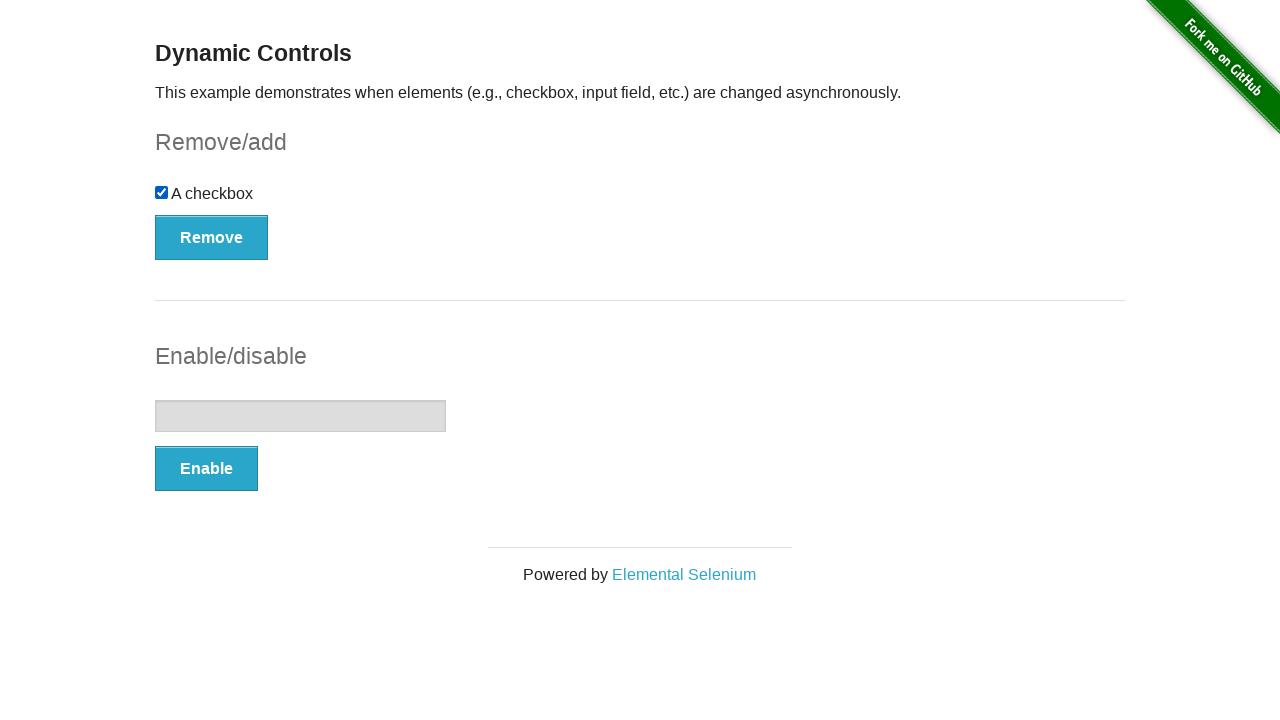

Cycle 1: Clicked Remove button to remove checkbox at (212, 237) on xpath=//*[@onclick='swapCheckbox()']
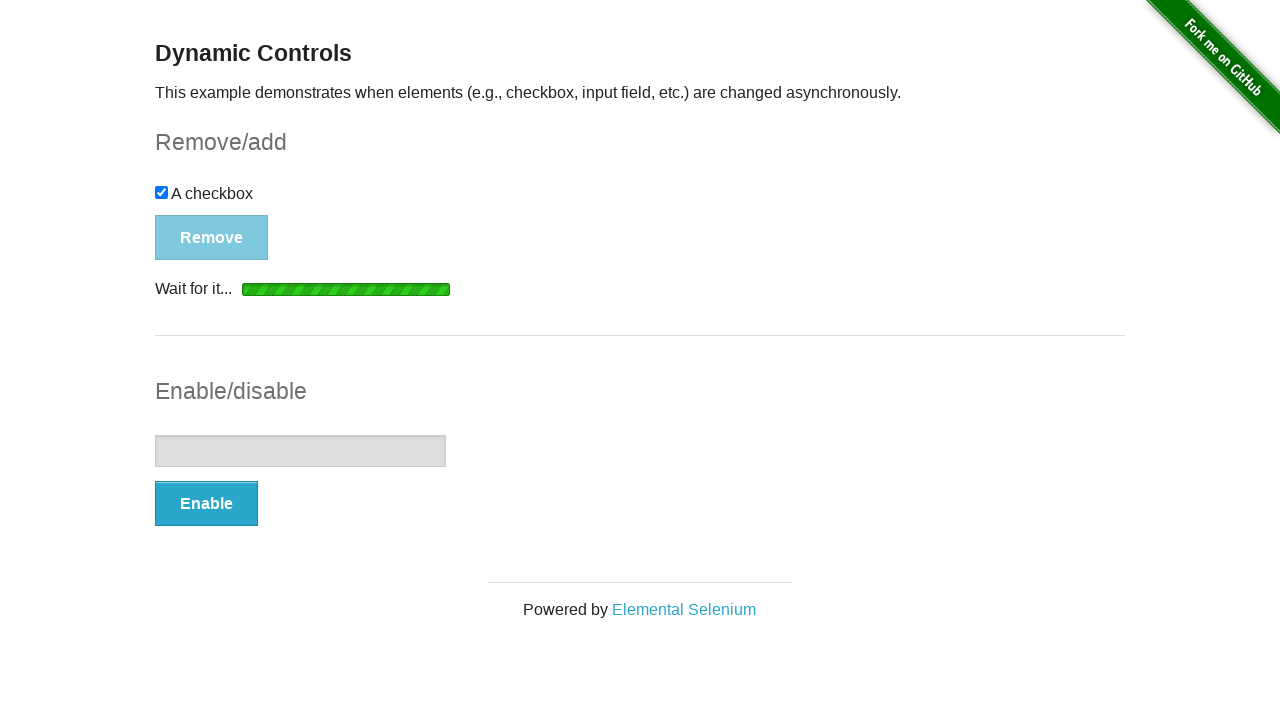

Cycle 1: Checkbox operation loading completed
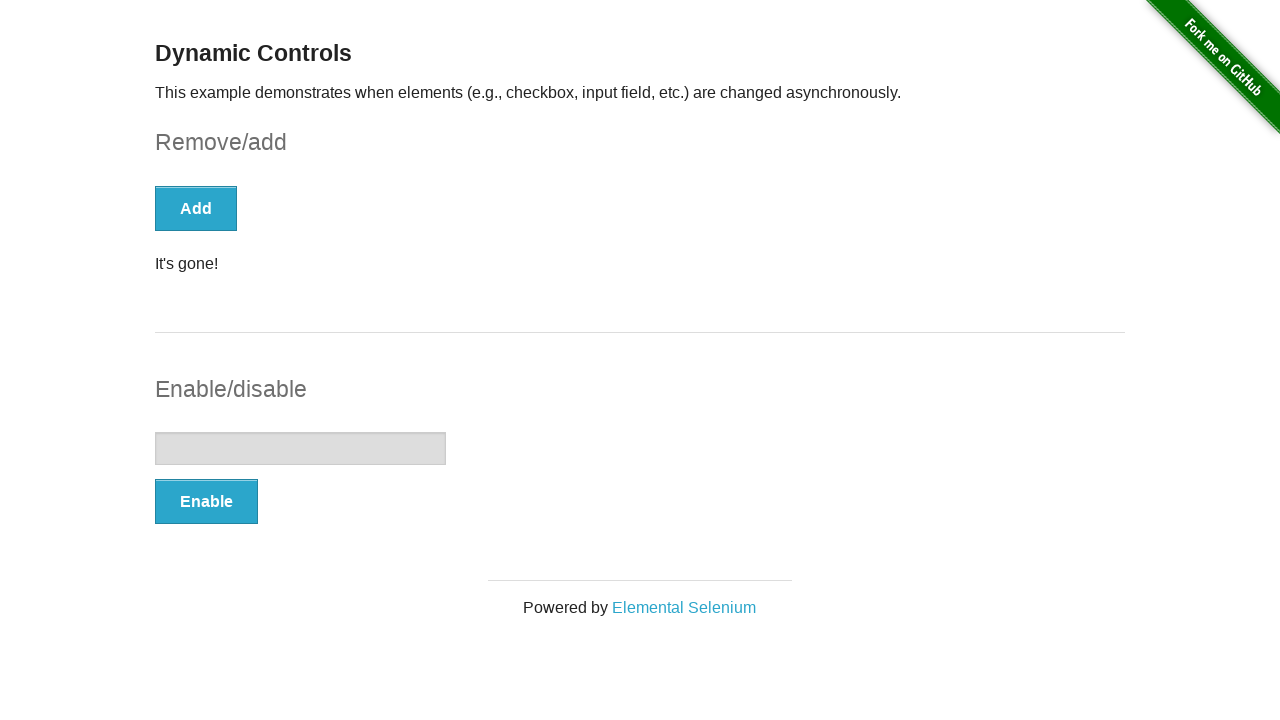

Cycle 1: Clicked Enable button to enable input at (206, 501) on xpath=//*[@onclick='swapInput()']
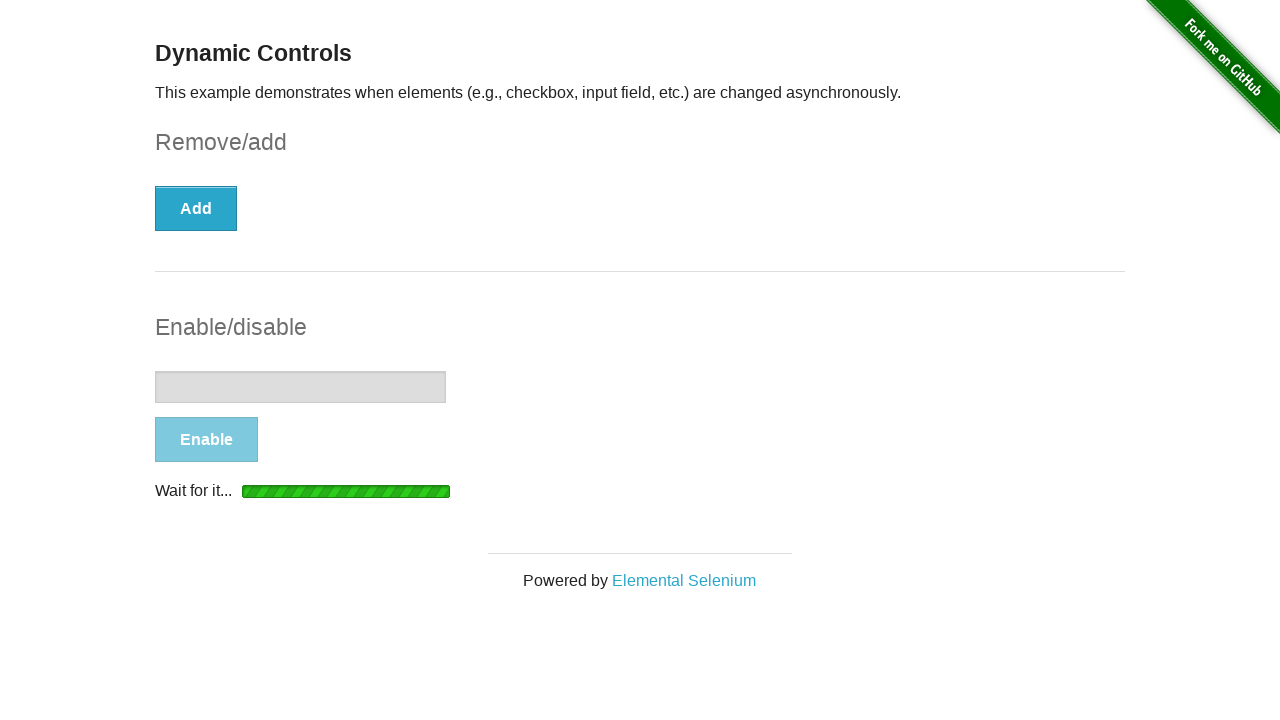

Cycle 1: Input operation loading completed
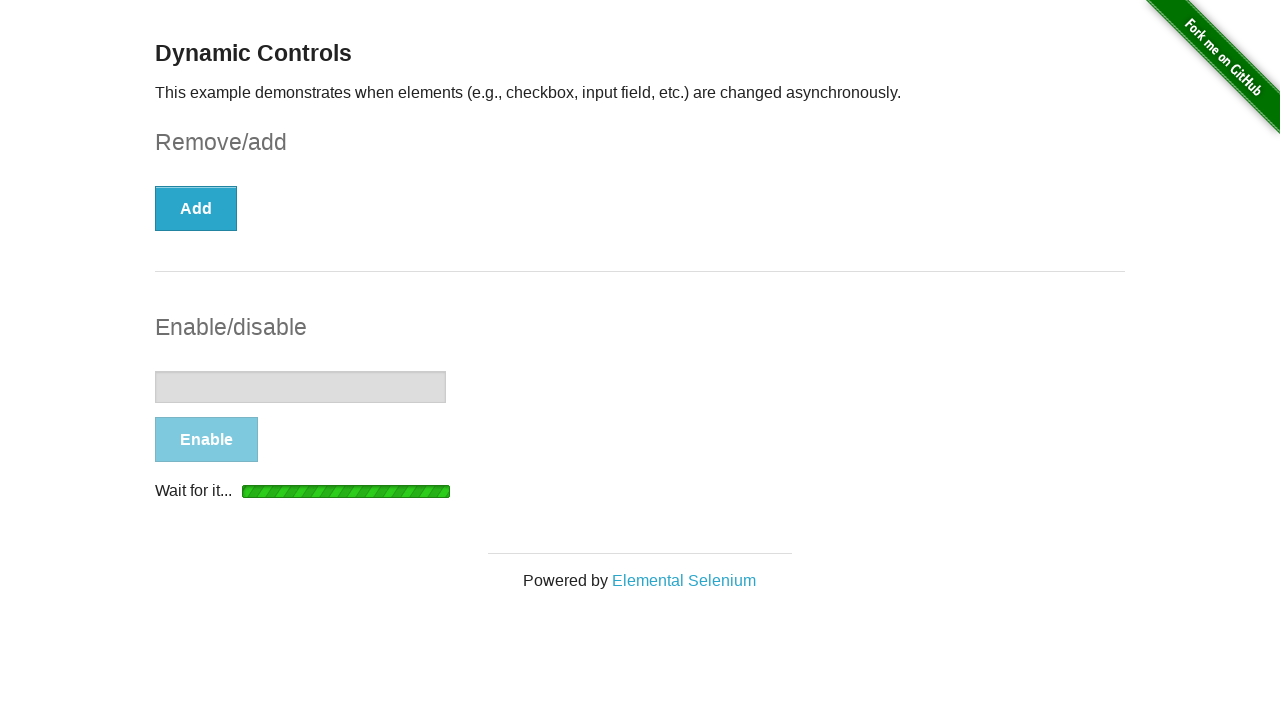

Cycle 2: Clicked Add button to add checkbox at (196, 208) on xpath=//*[@onclick='swapCheckbox()']
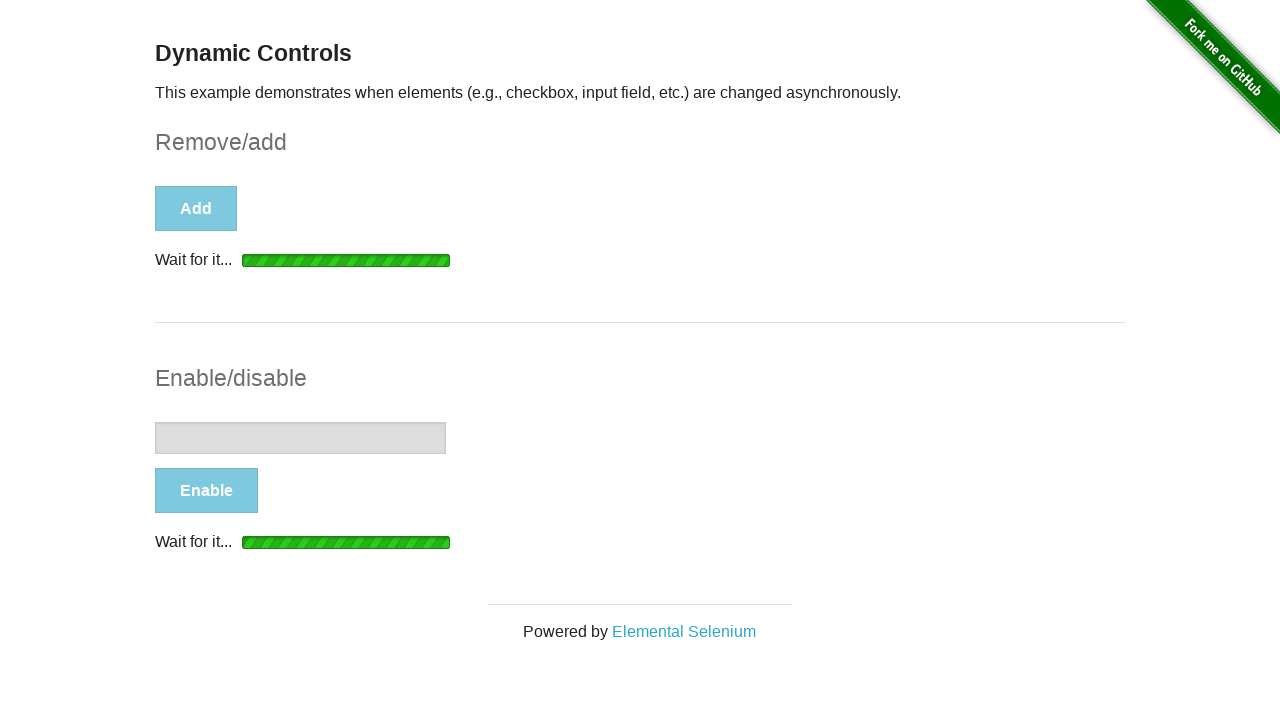

Cycle 2: Checkbox operation loading completed
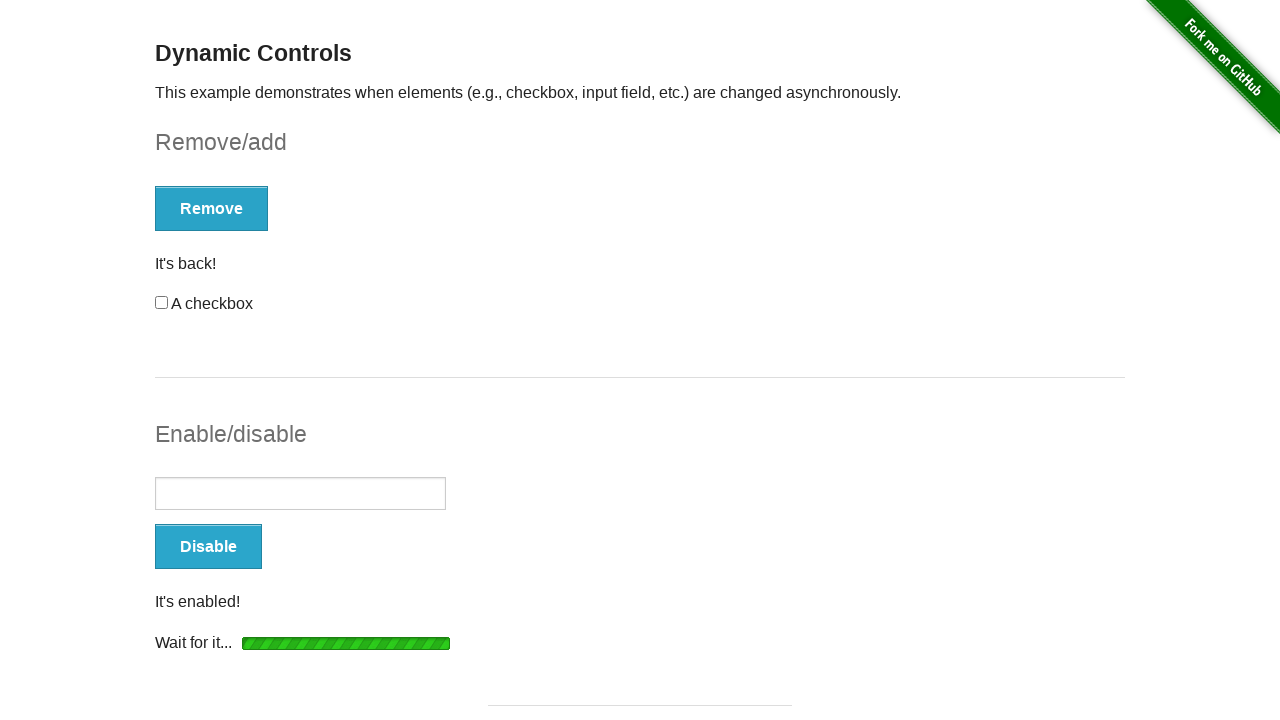

Cycle 2: Filled input field with 'Test' on input[type="text"]
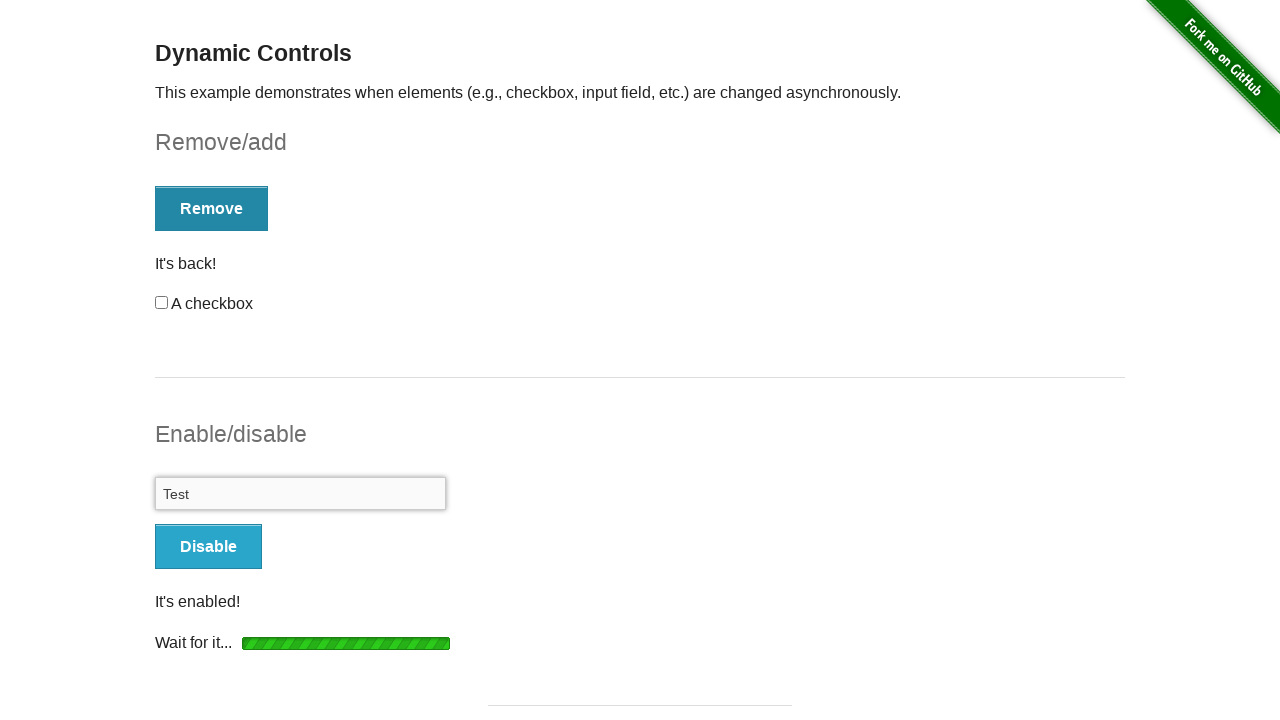

Cycle 2: Clicked Disable button to disable input at (208, 546) on xpath=//*[@onclick='swapInput()']
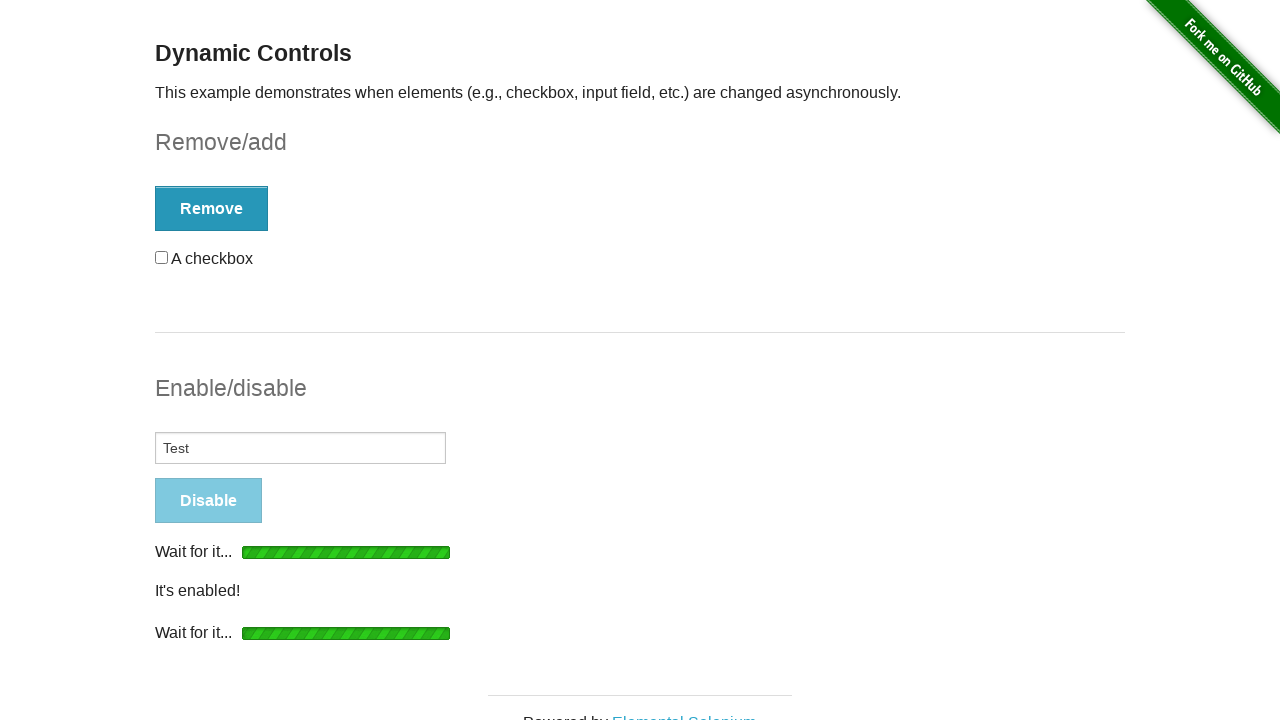

Cycle 2: Input operation loading completed
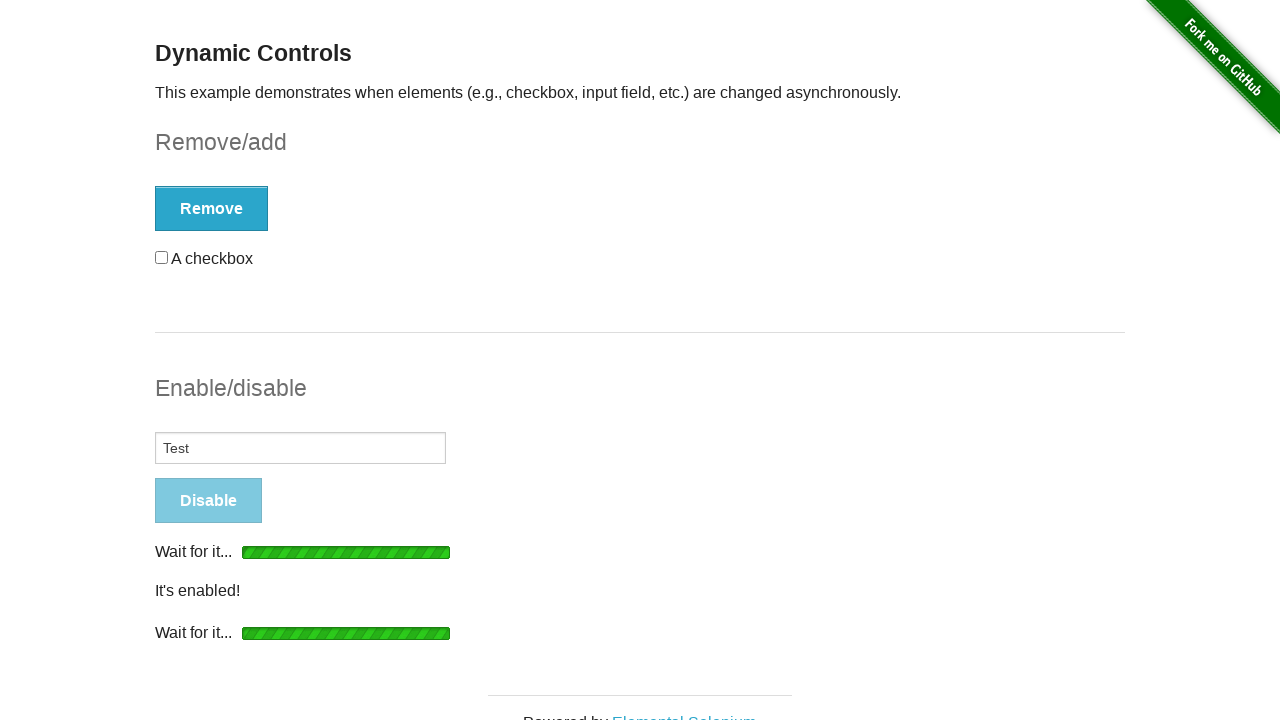

Cycle 3: Clicked checkbox at (162, 257) on input[type="checkbox"]
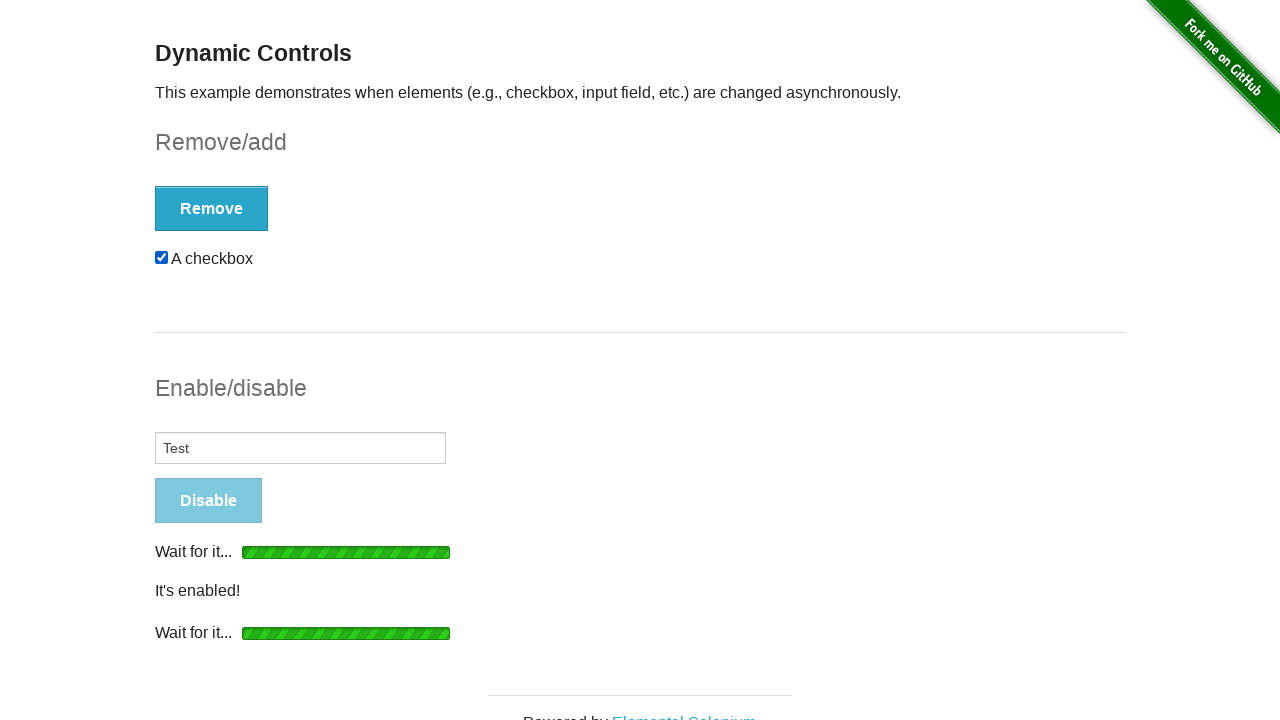

Cycle 3: Clicked Remove button to remove checkbox at (212, 208) on xpath=//*[@onclick='swapCheckbox()']
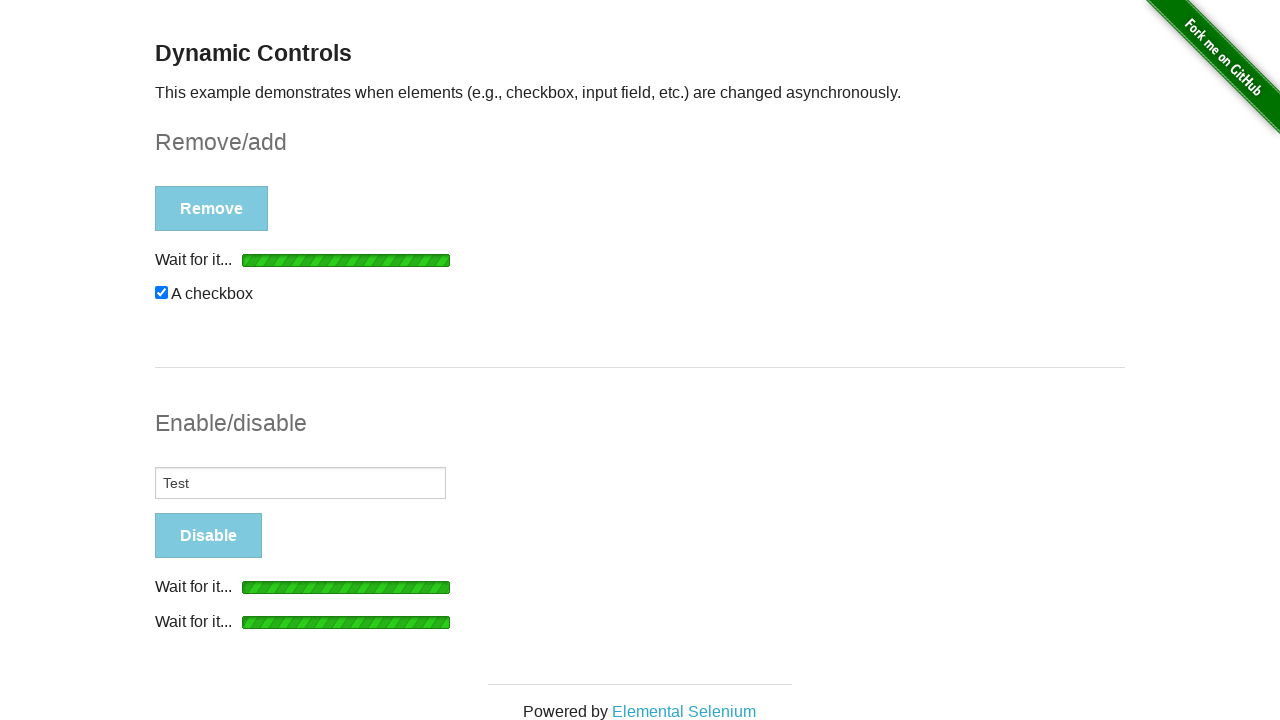

Cycle 3: Checkbox operation loading completed
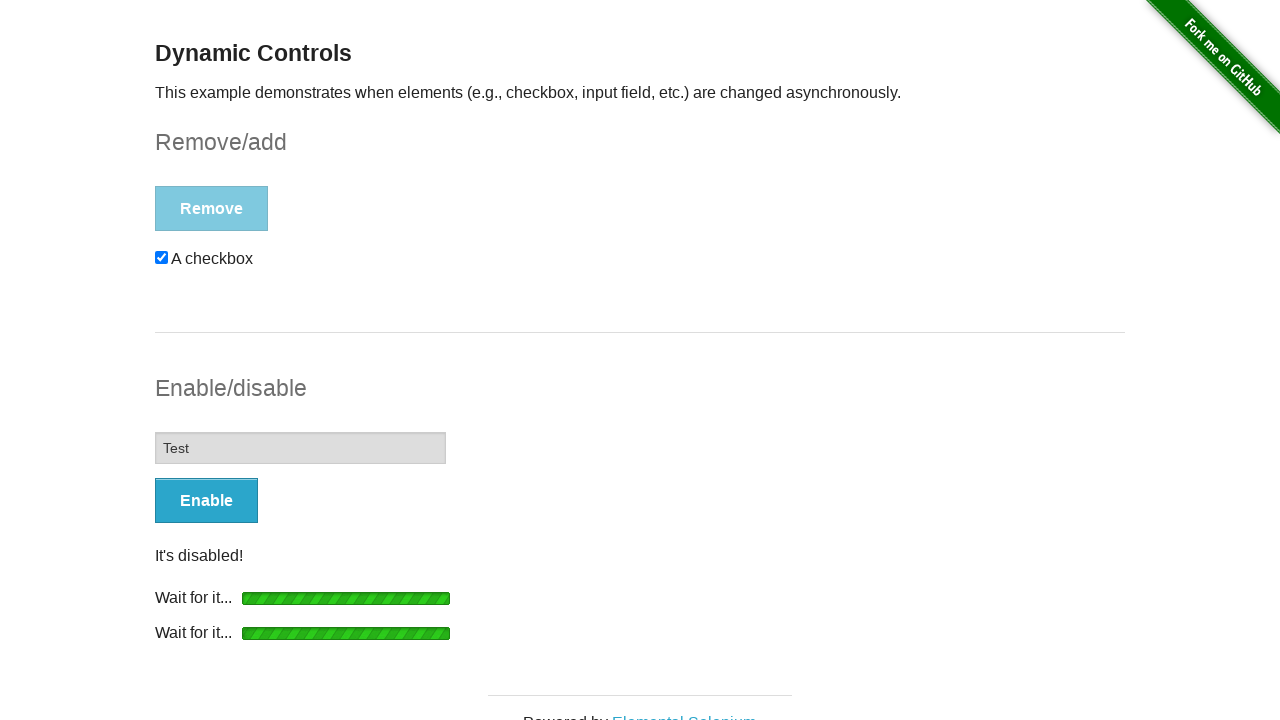

Cycle 3: Clicked Enable button to enable input at (206, 501) on xpath=//*[@onclick='swapInput()']
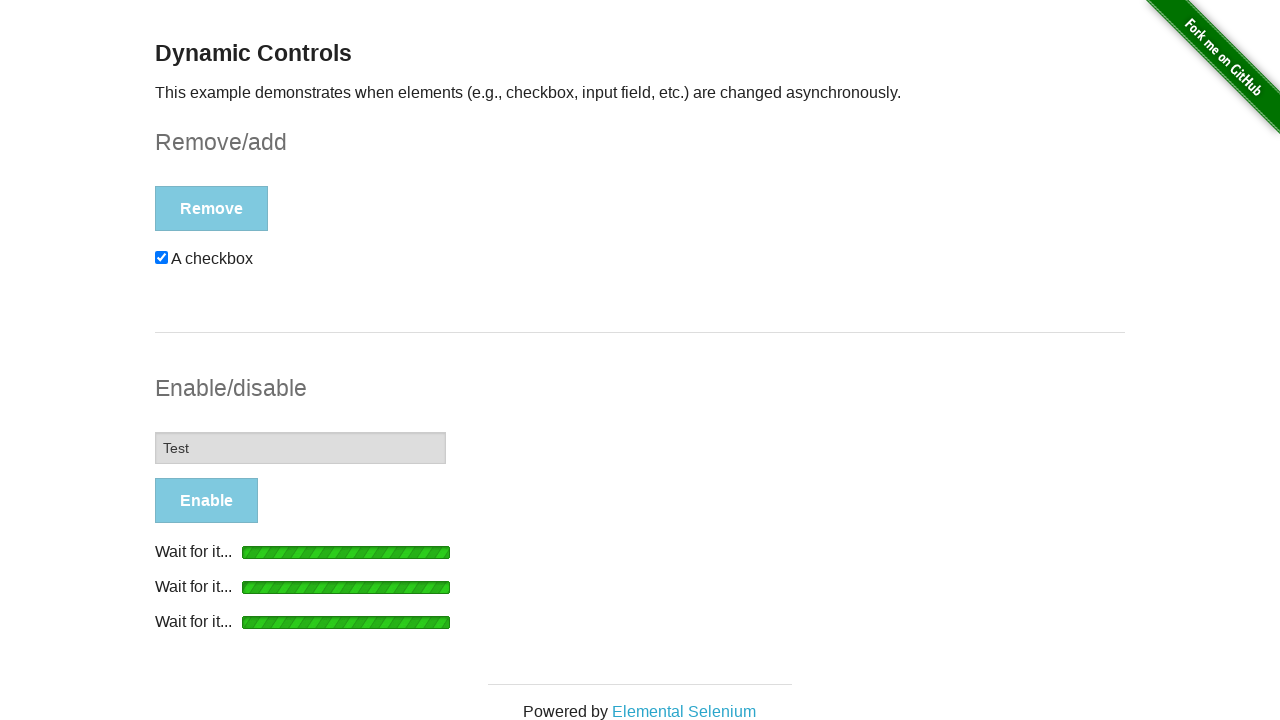

Cycle 3: Input operation loading completed
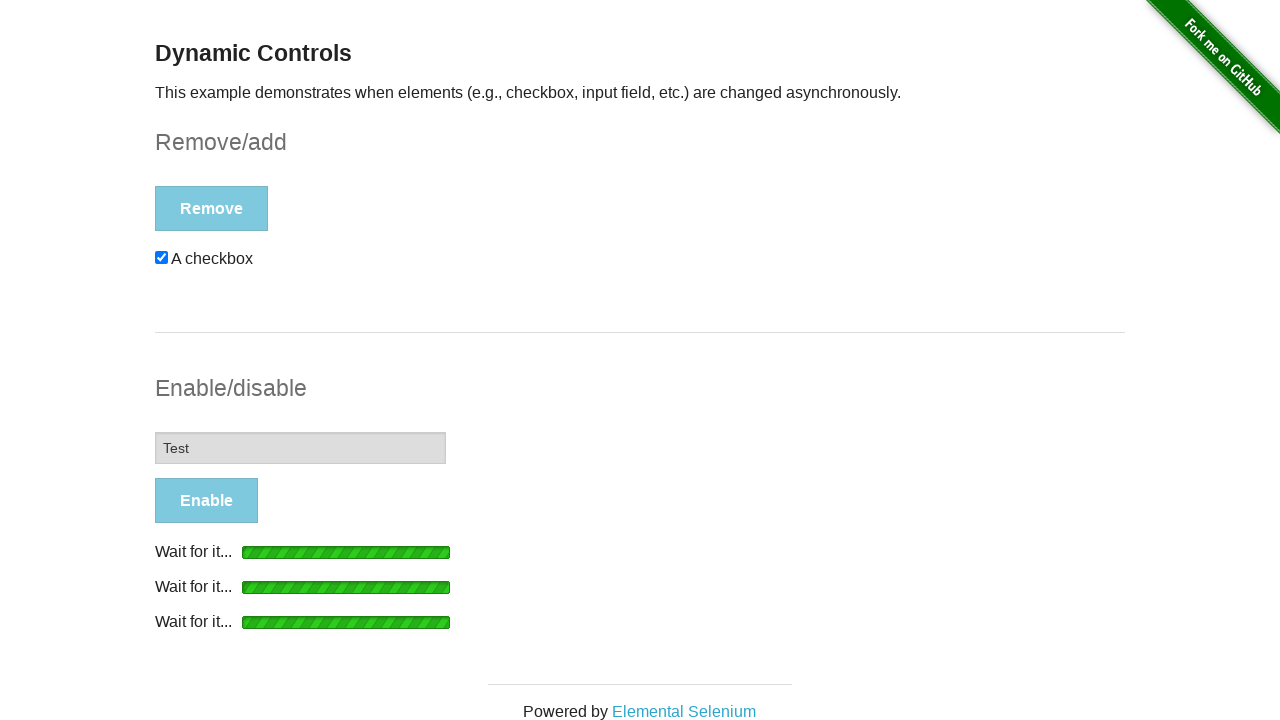

Navigated back from Dynamic Controls page
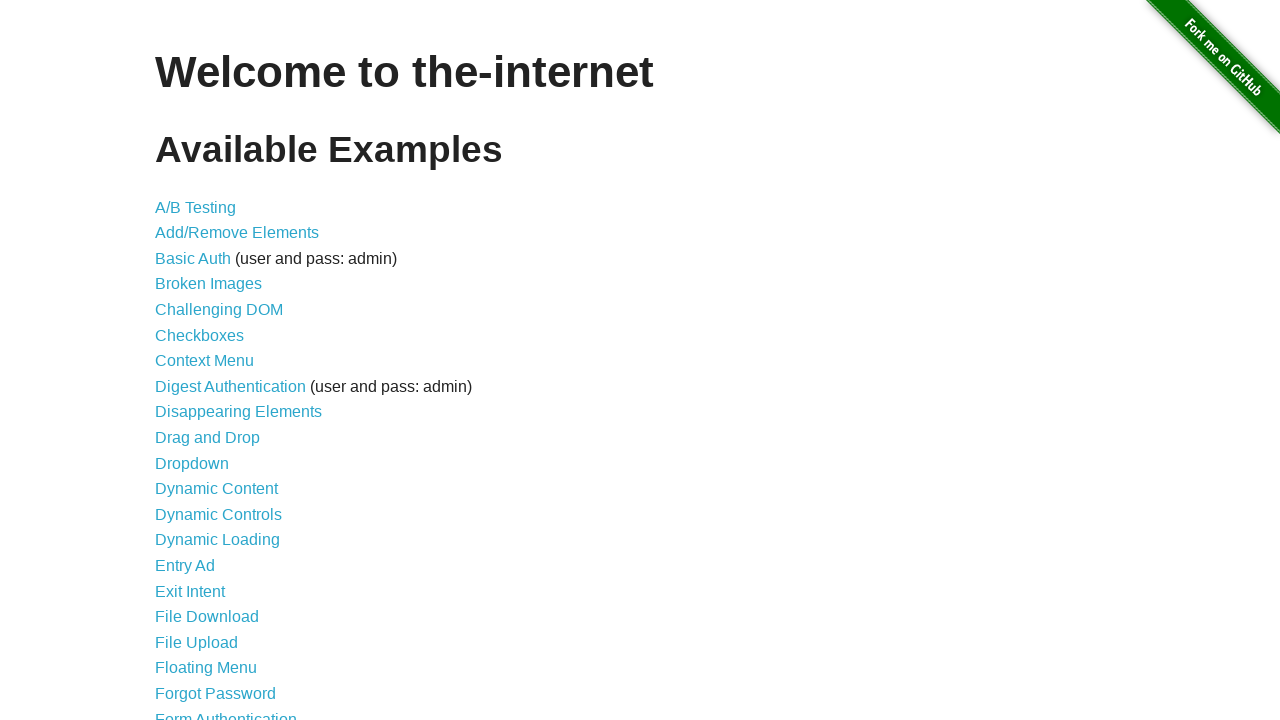

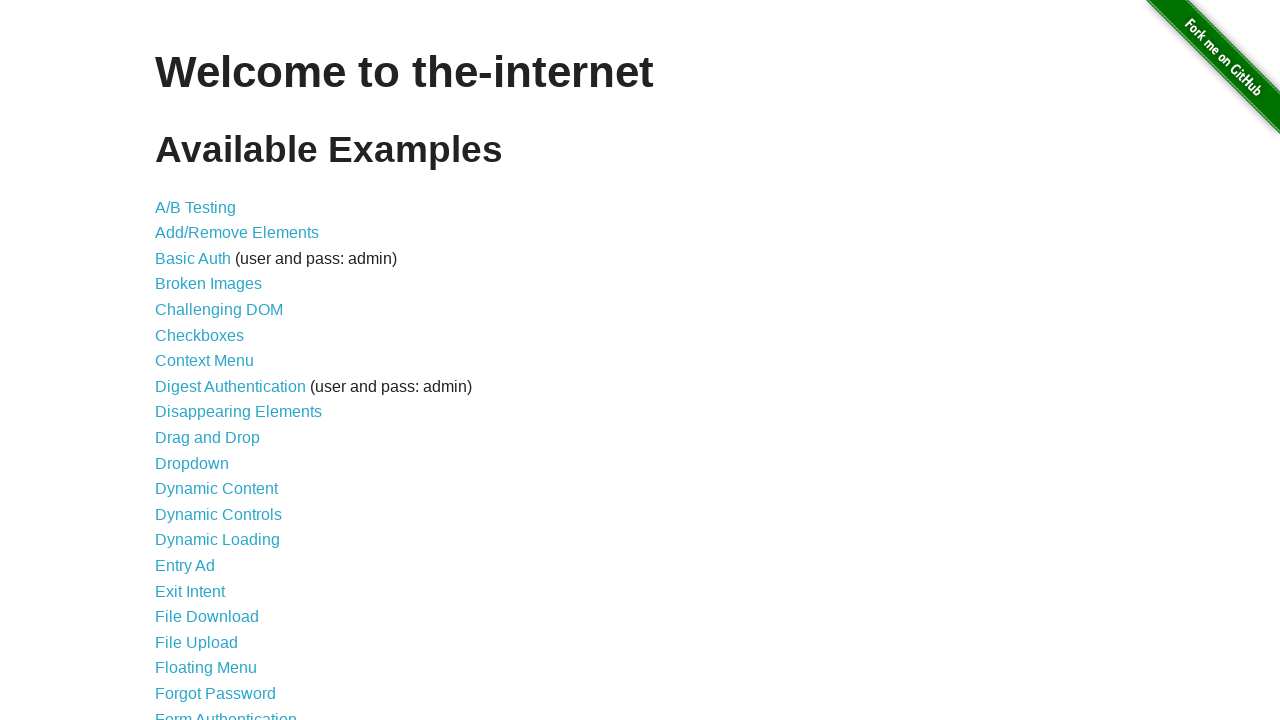